Tests that new items are appended to the bottom of the todo list by creating 3 items

Starting URL: https://demo.playwright.dev/todomvc

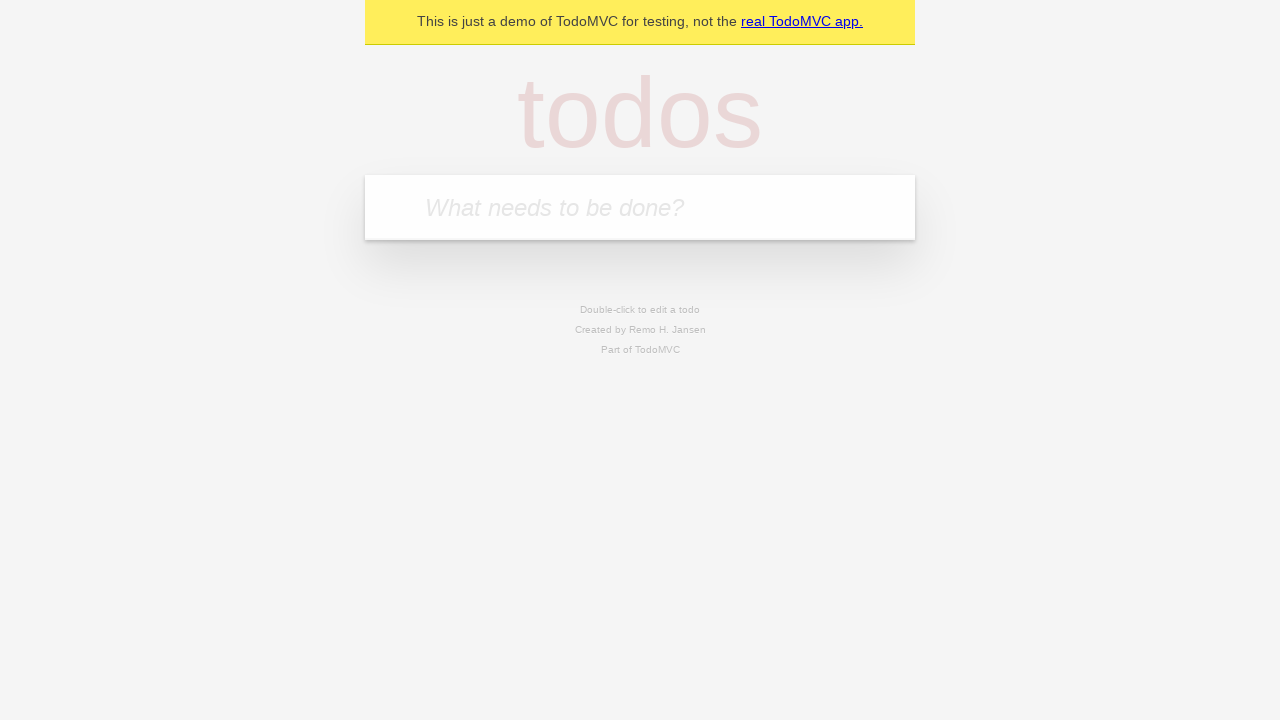

Filled todo input with 'buy some cheese' on internal:attr=[placeholder="What needs to be done?"i]
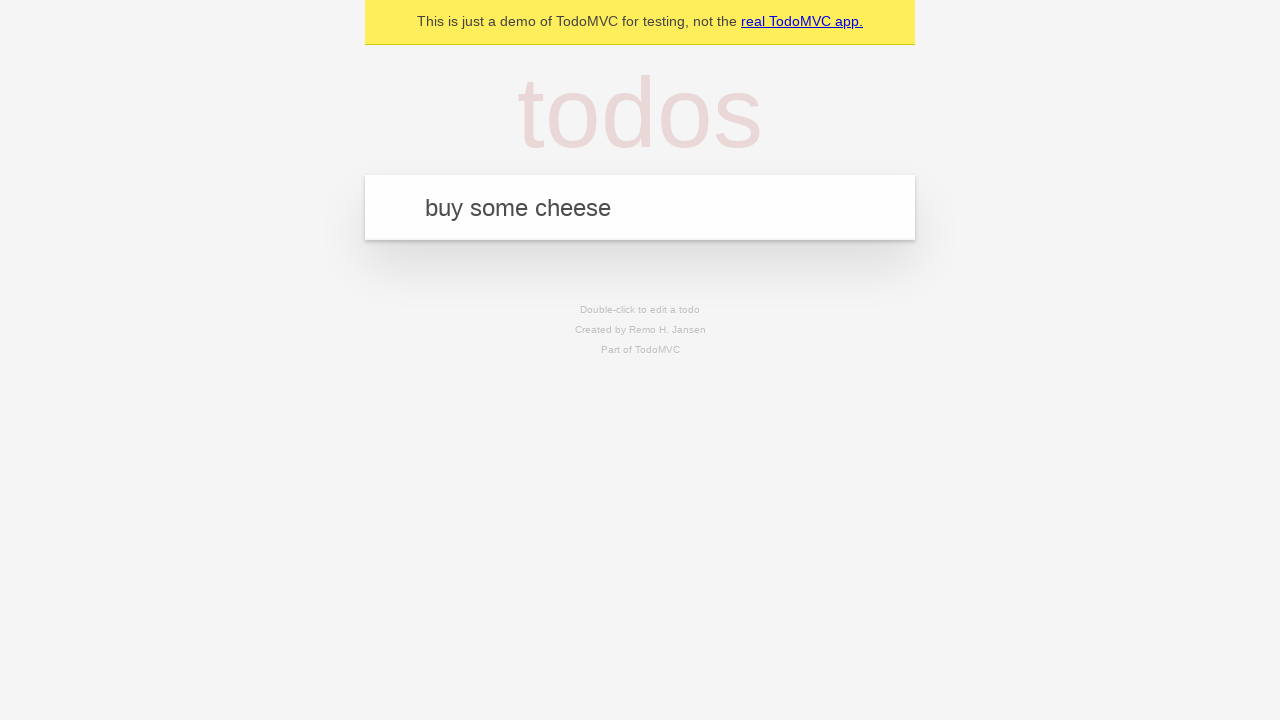

Pressed Enter to add first todo item on internal:attr=[placeholder="What needs to be done?"i]
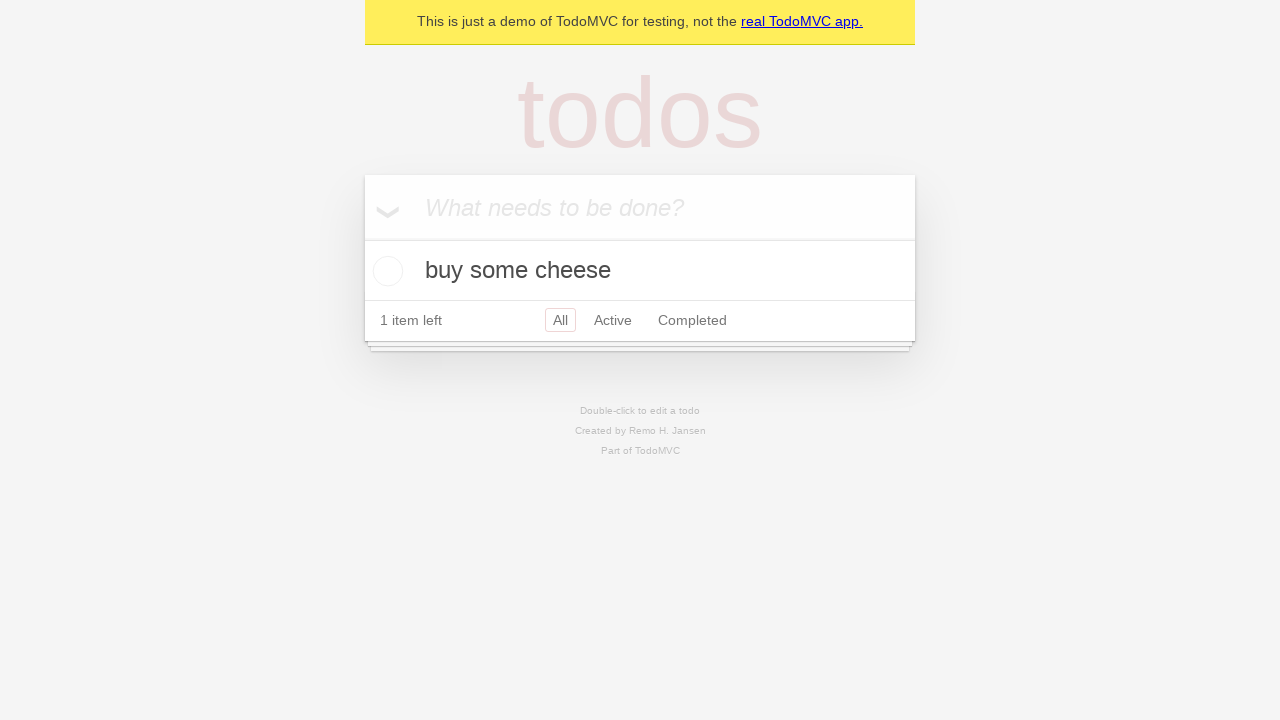

Filled todo input with 'feed the cat' on internal:attr=[placeholder="What needs to be done?"i]
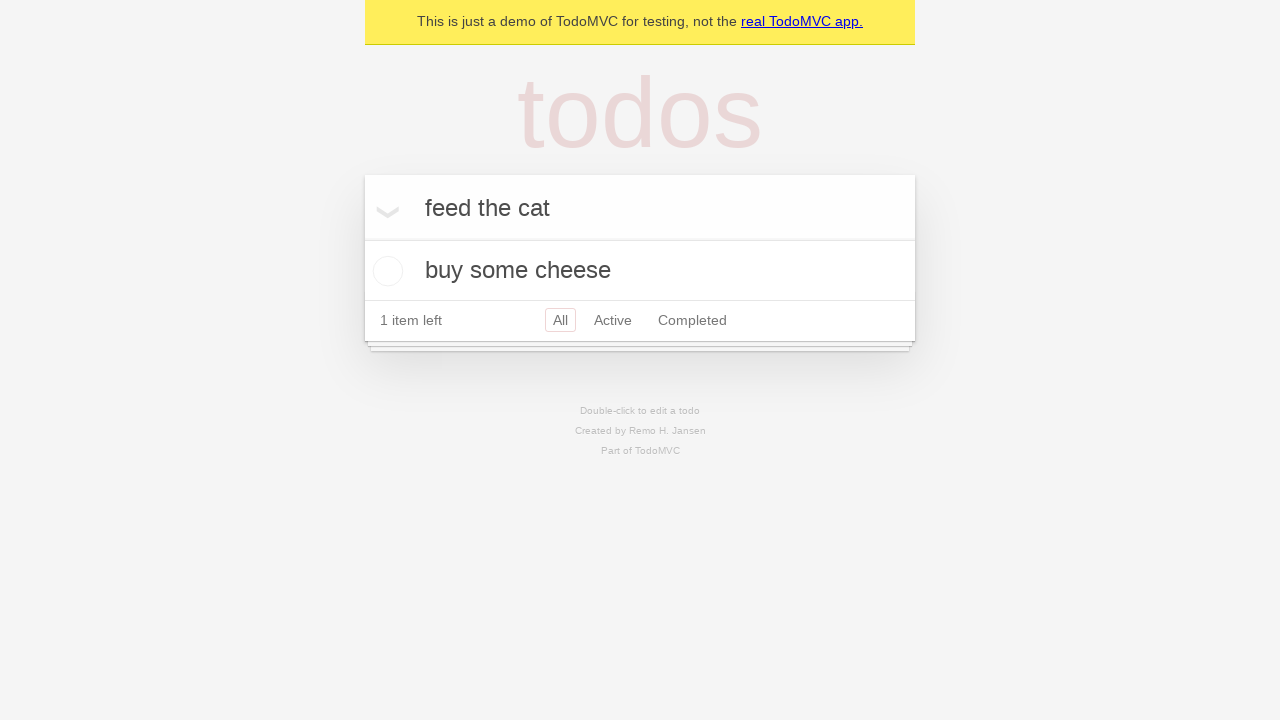

Pressed Enter to add second todo item on internal:attr=[placeholder="What needs to be done?"i]
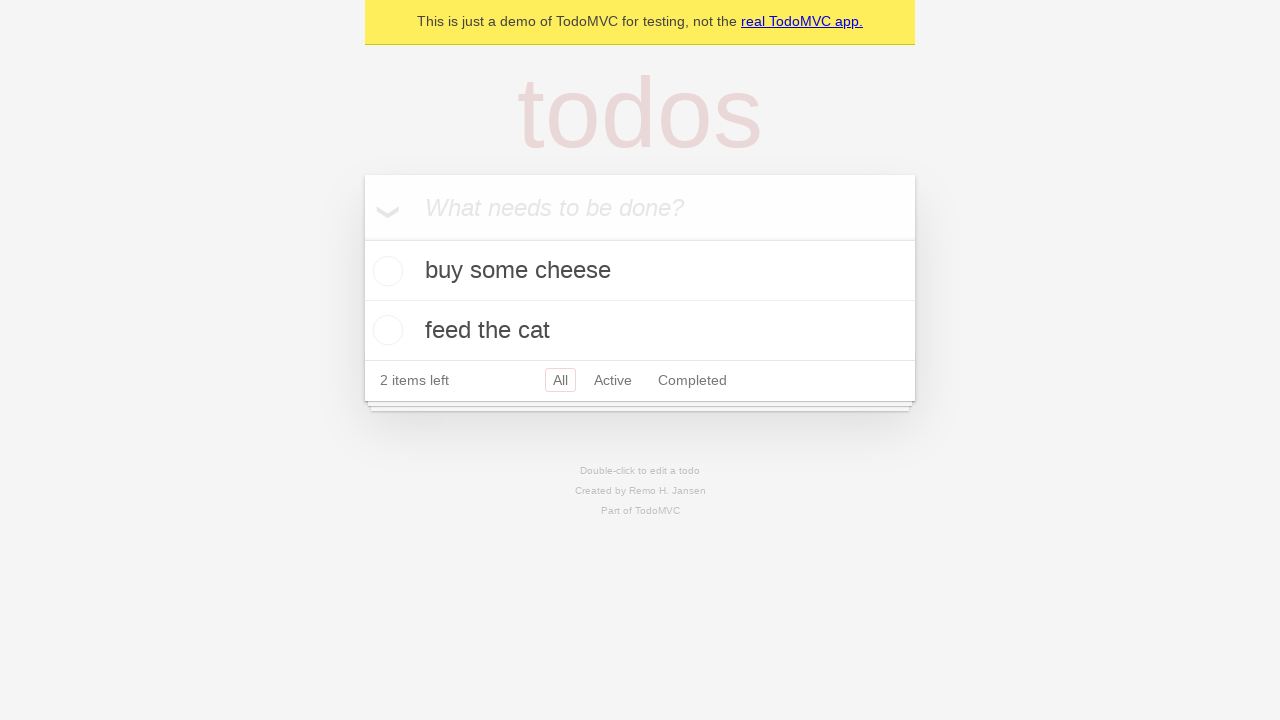

Filled todo input with 'book a doctors appointment' on internal:attr=[placeholder="What needs to be done?"i]
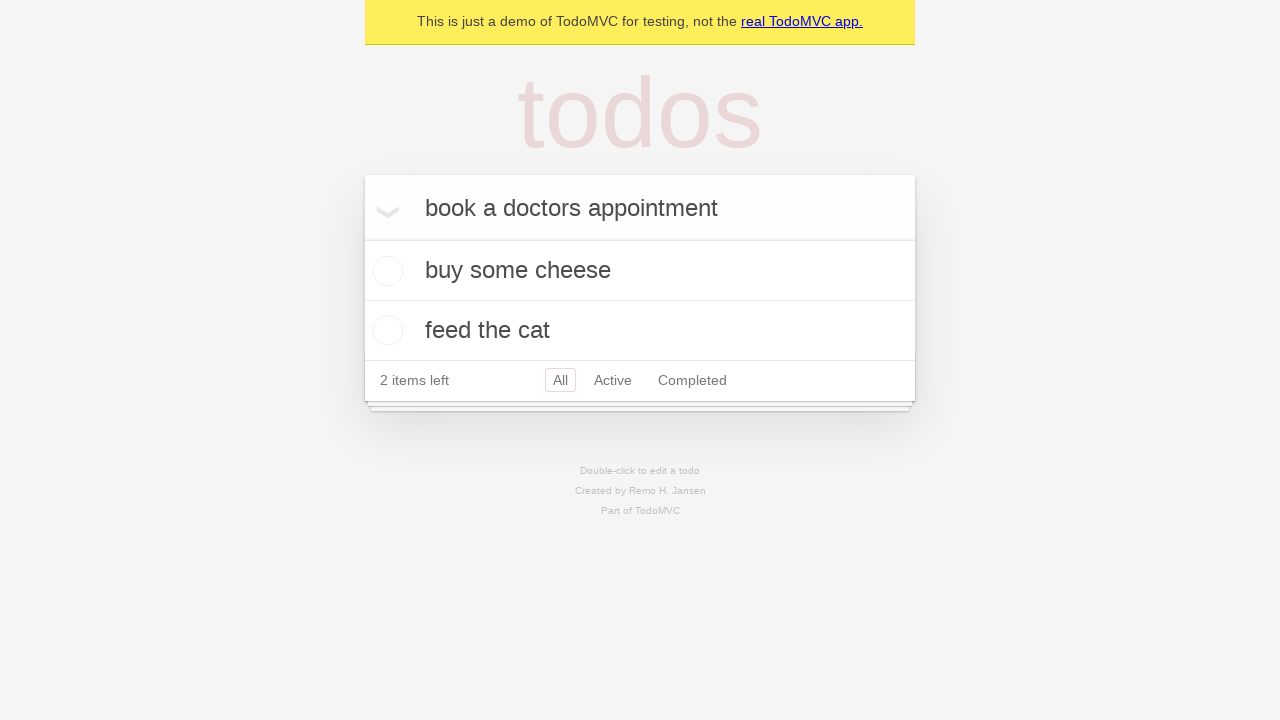

Pressed Enter to add third todo item on internal:attr=[placeholder="What needs to be done?"i]
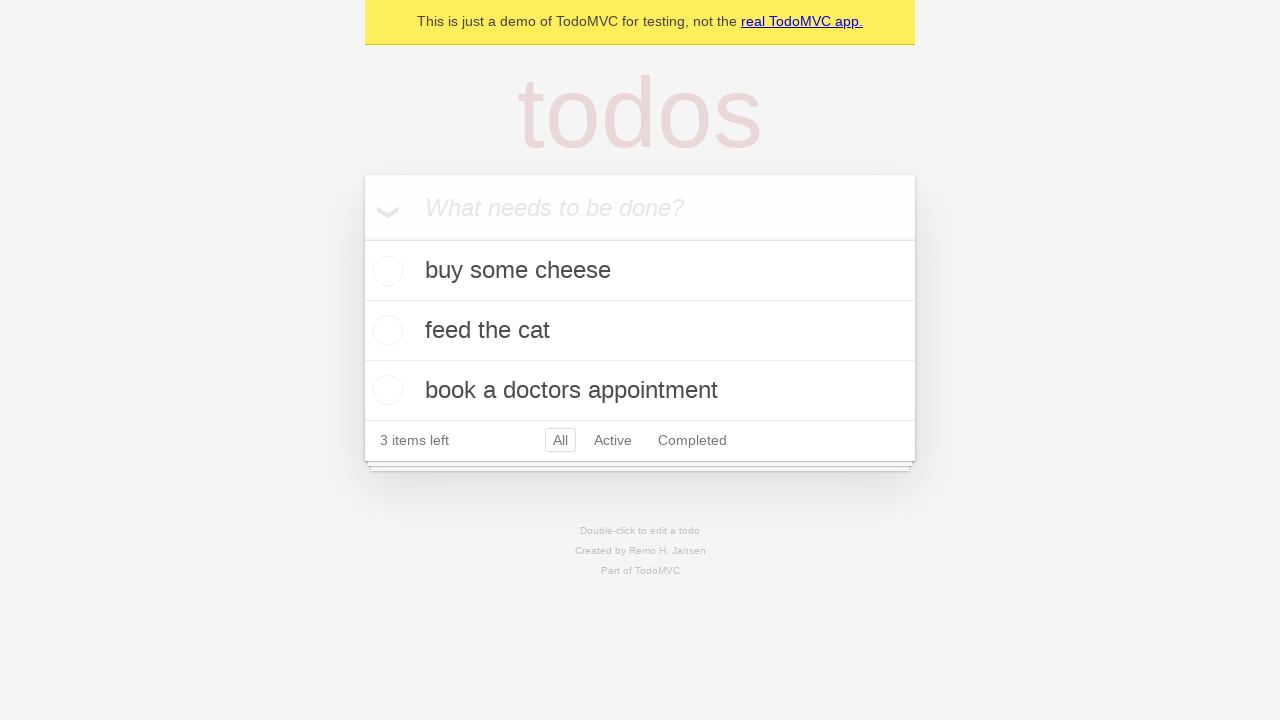

Verified all 3 todo items were added to the list
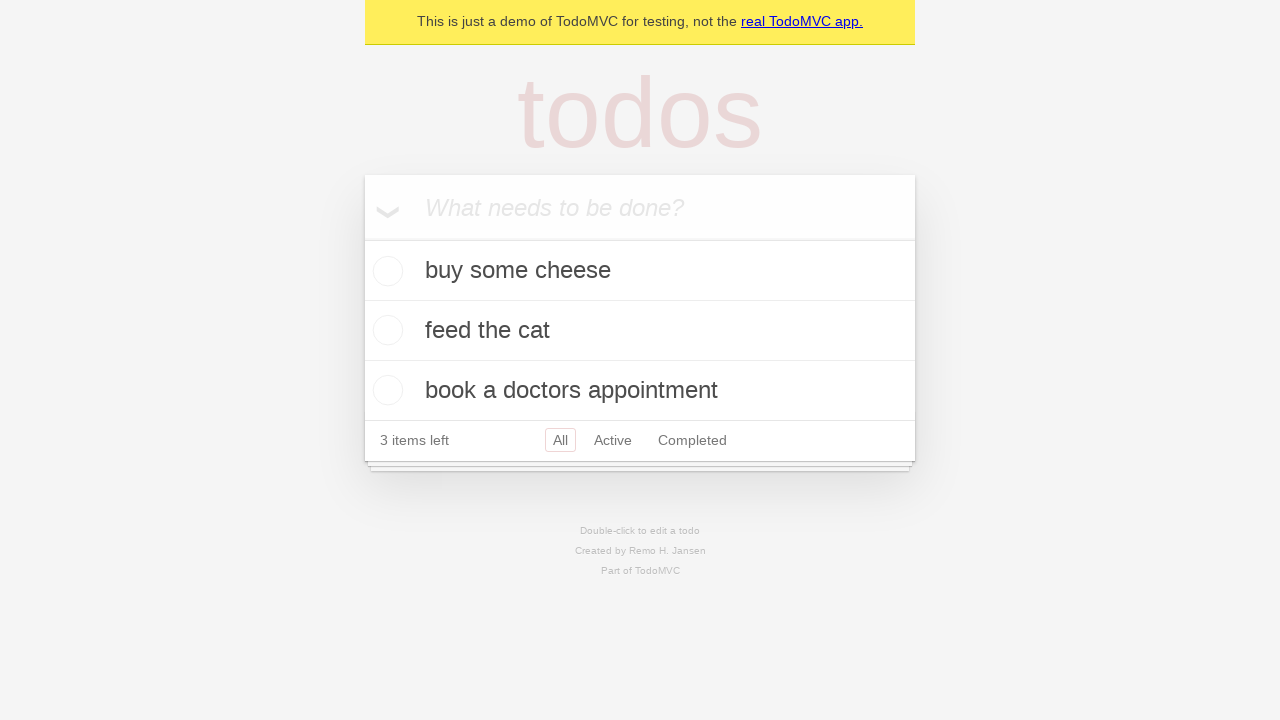

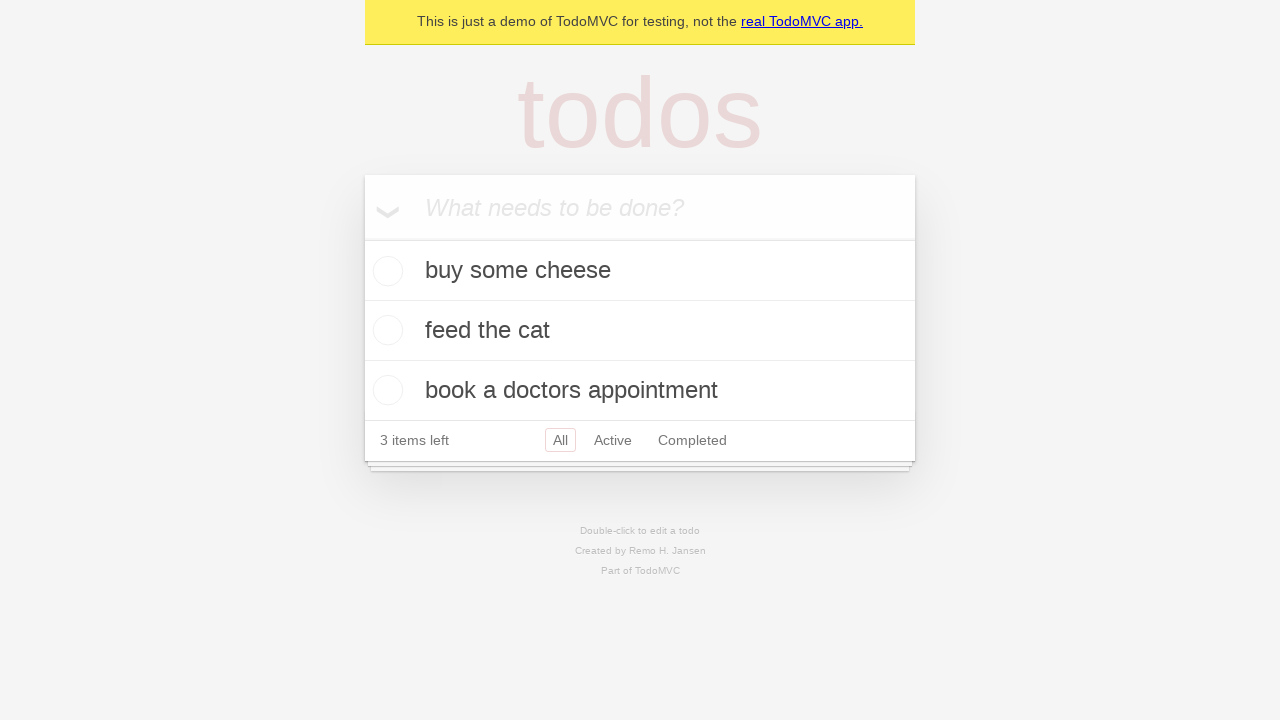